Tests hover functionality by hovering over three images and verifying that corresponding user name text becomes visible for each image.

Starting URL: https://practice.cydeo.com/hovers

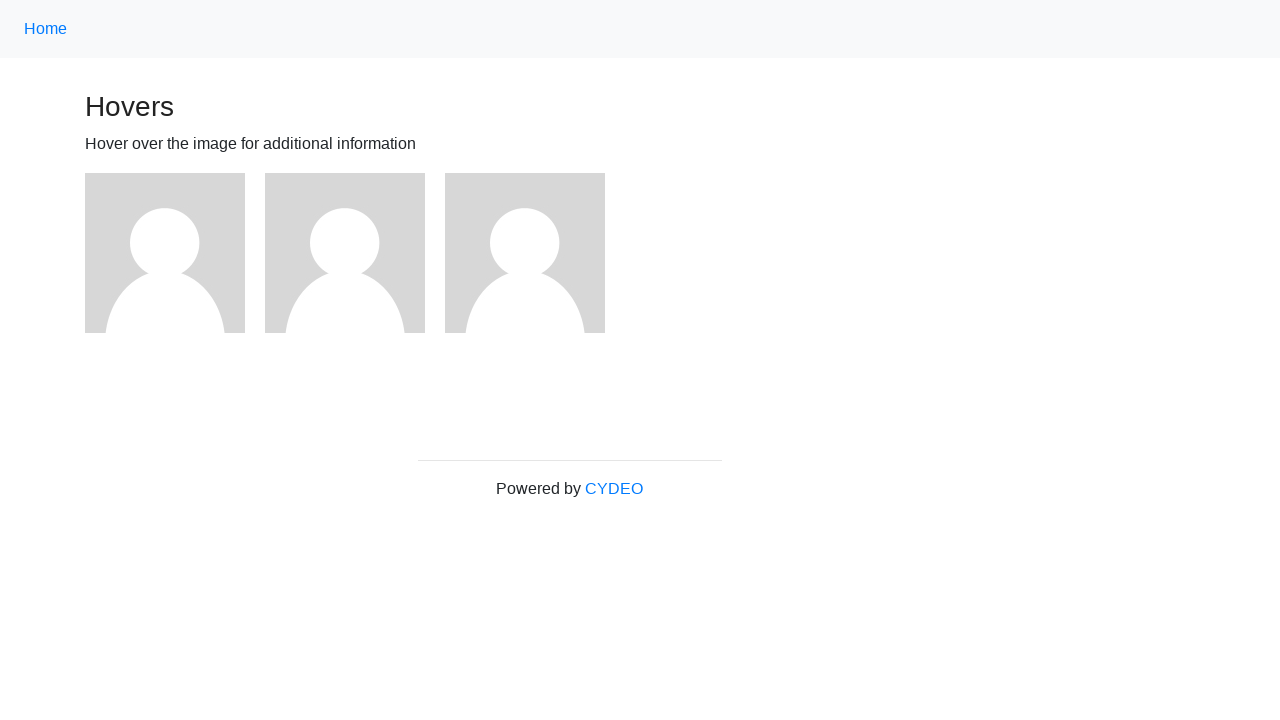

Located first image element
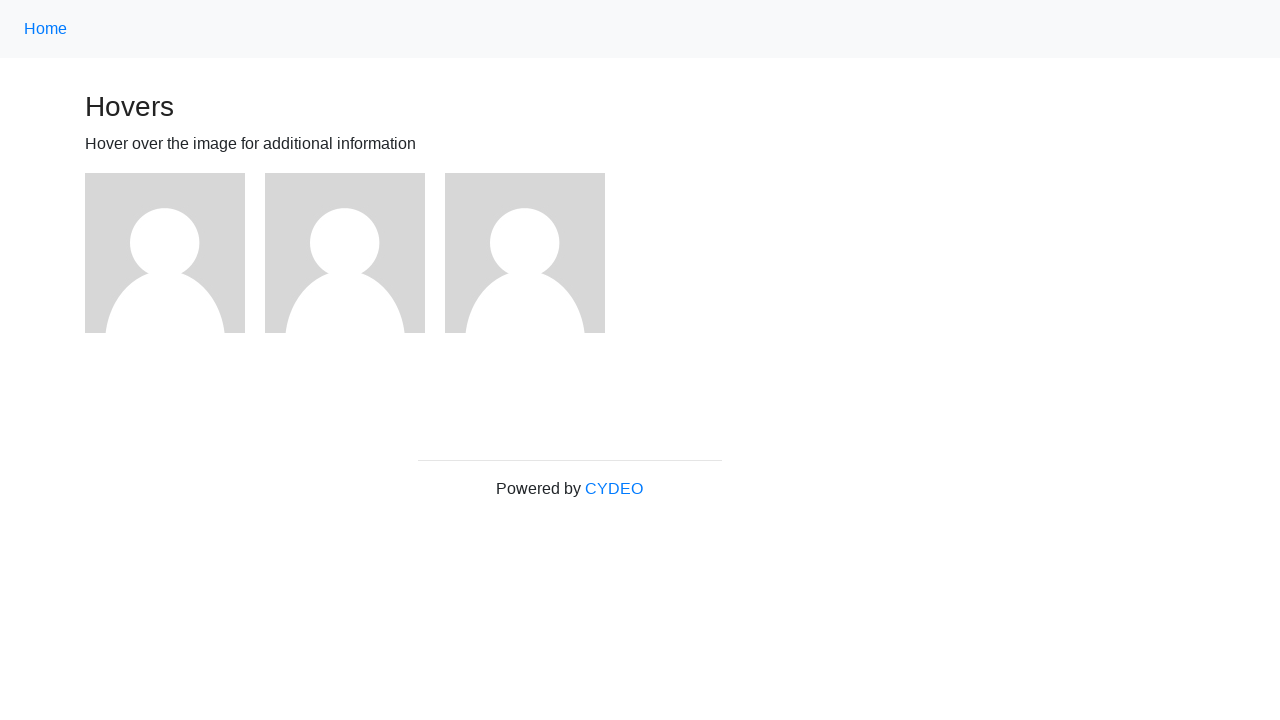

Located second image element
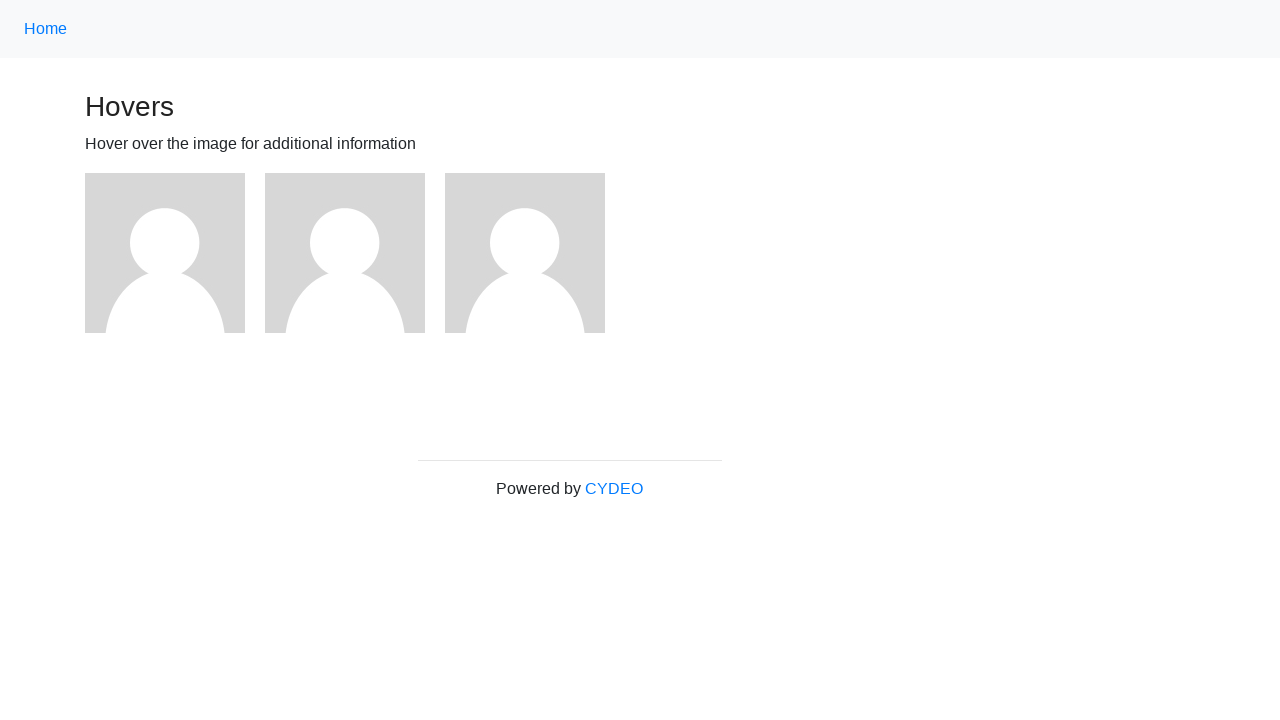

Located third image element
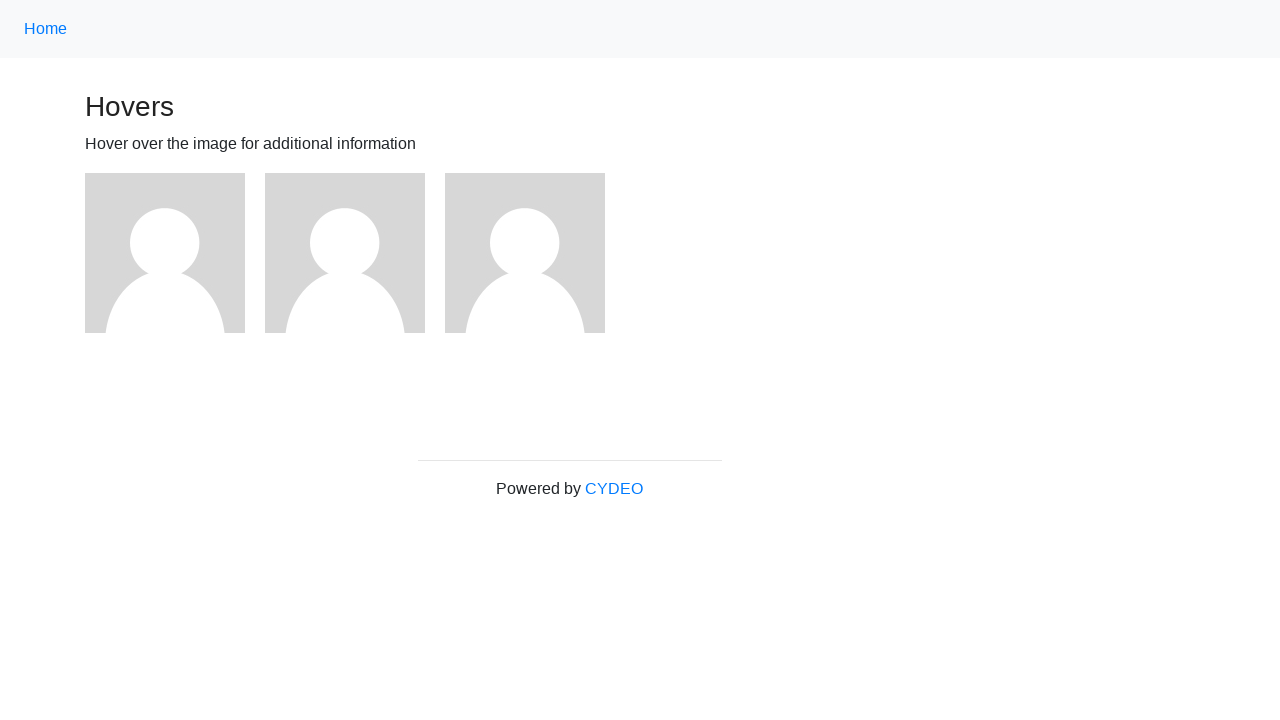

Located user1 text element
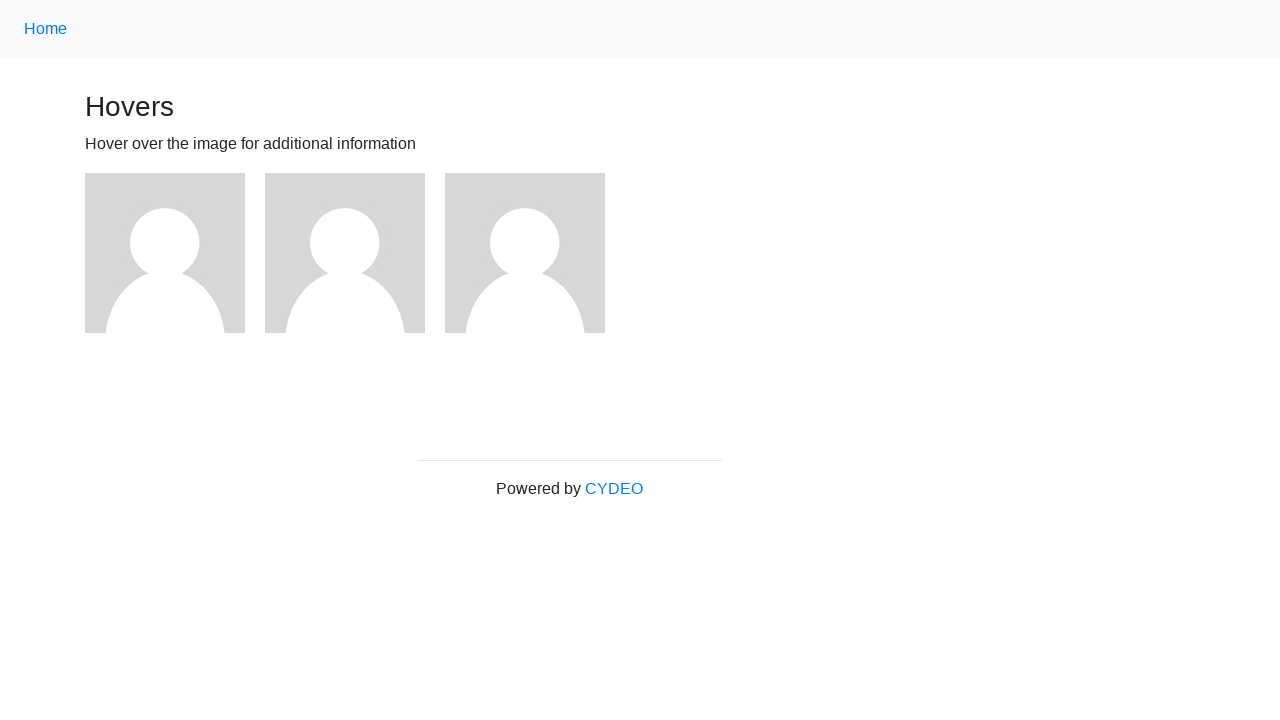

Located user2 text element
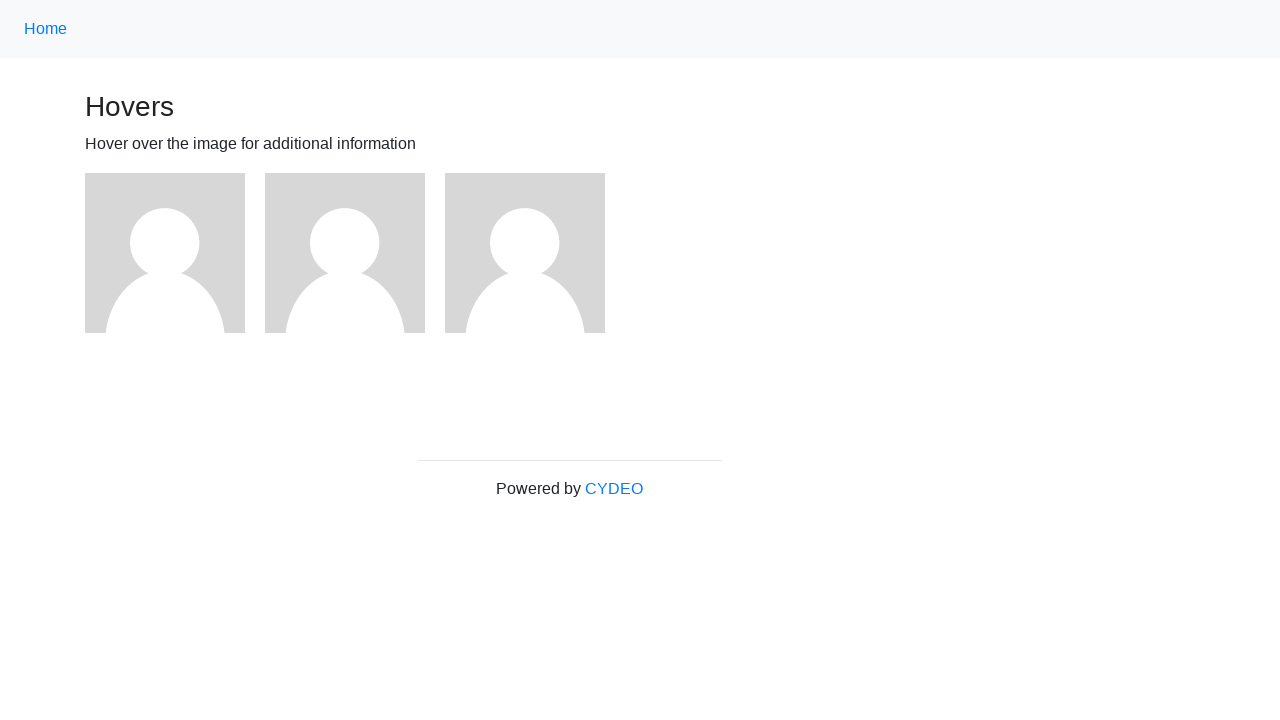

Located user3 text element
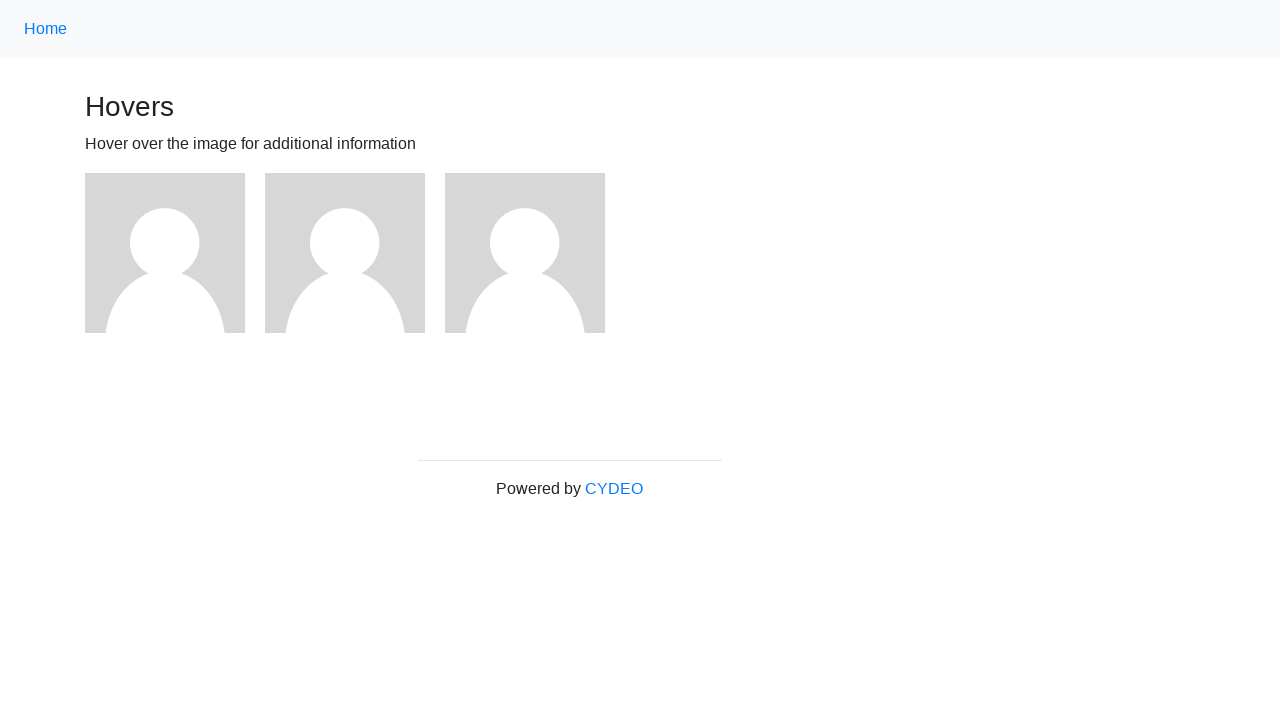

Hovered over first image at (165, 253) on (//img)[1]
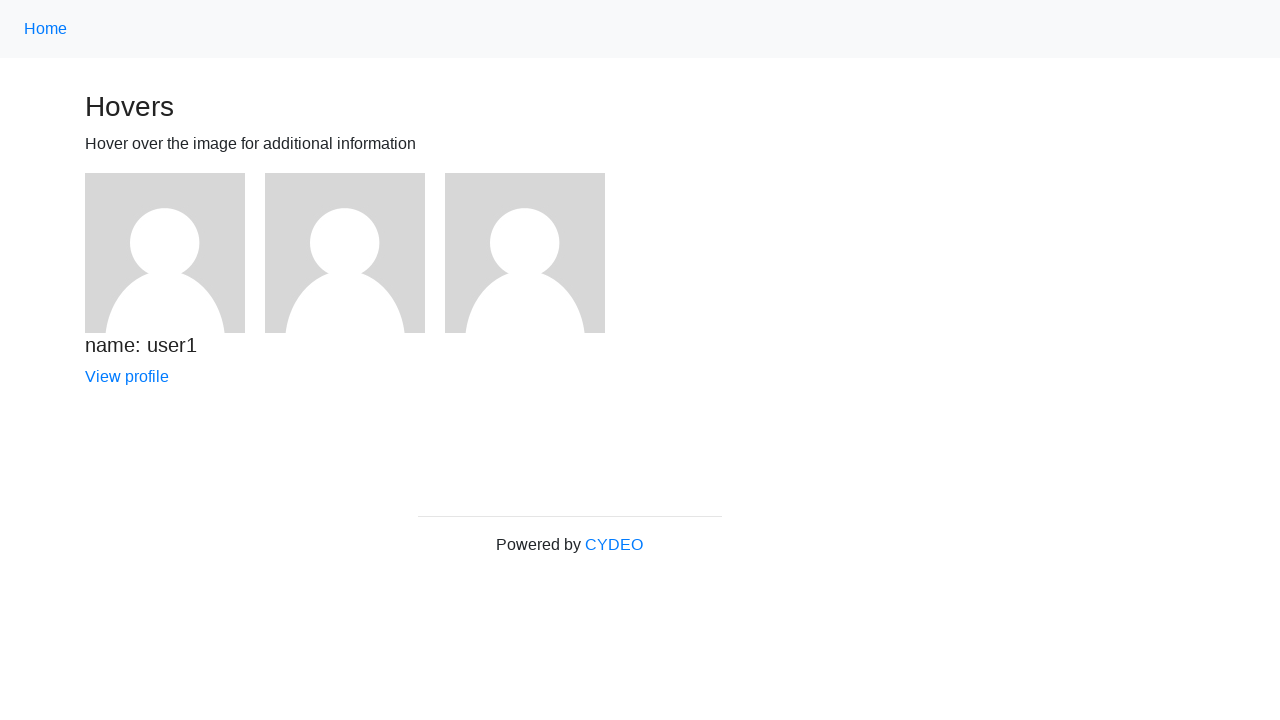

Verified user1 text is visible after hovering on first image
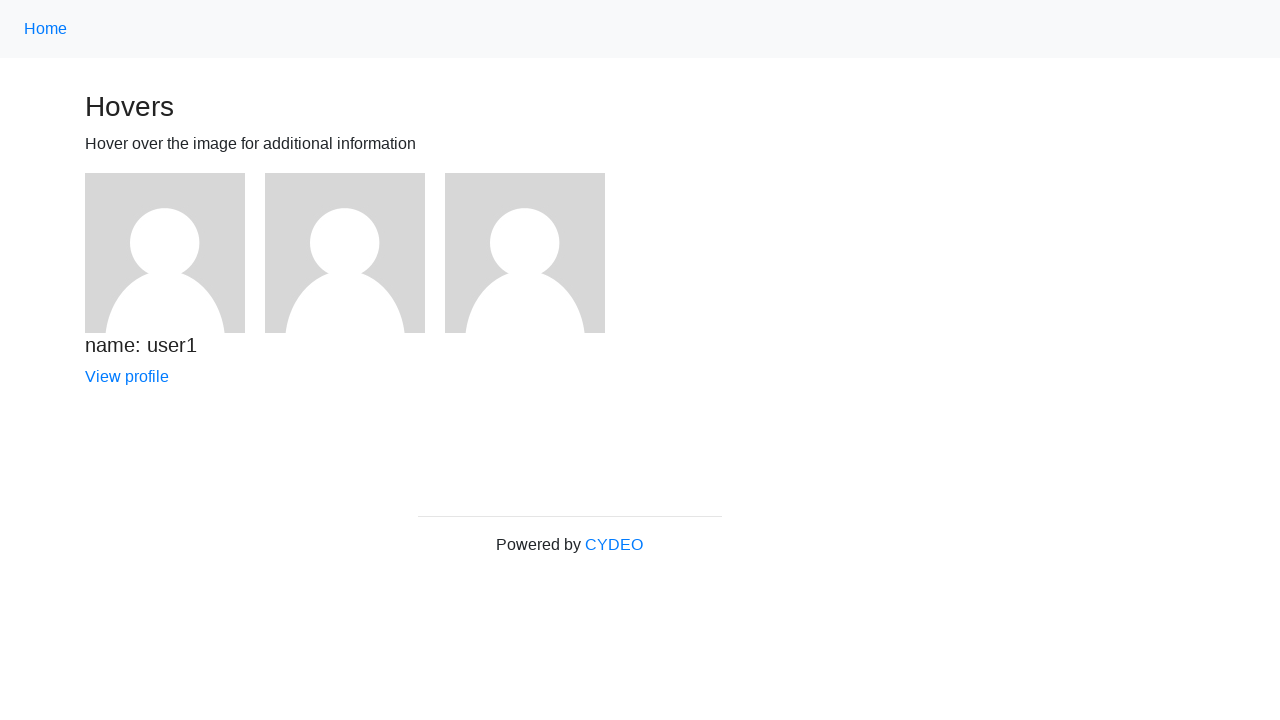

Hovered over second image at (345, 253) on (//img)[2]
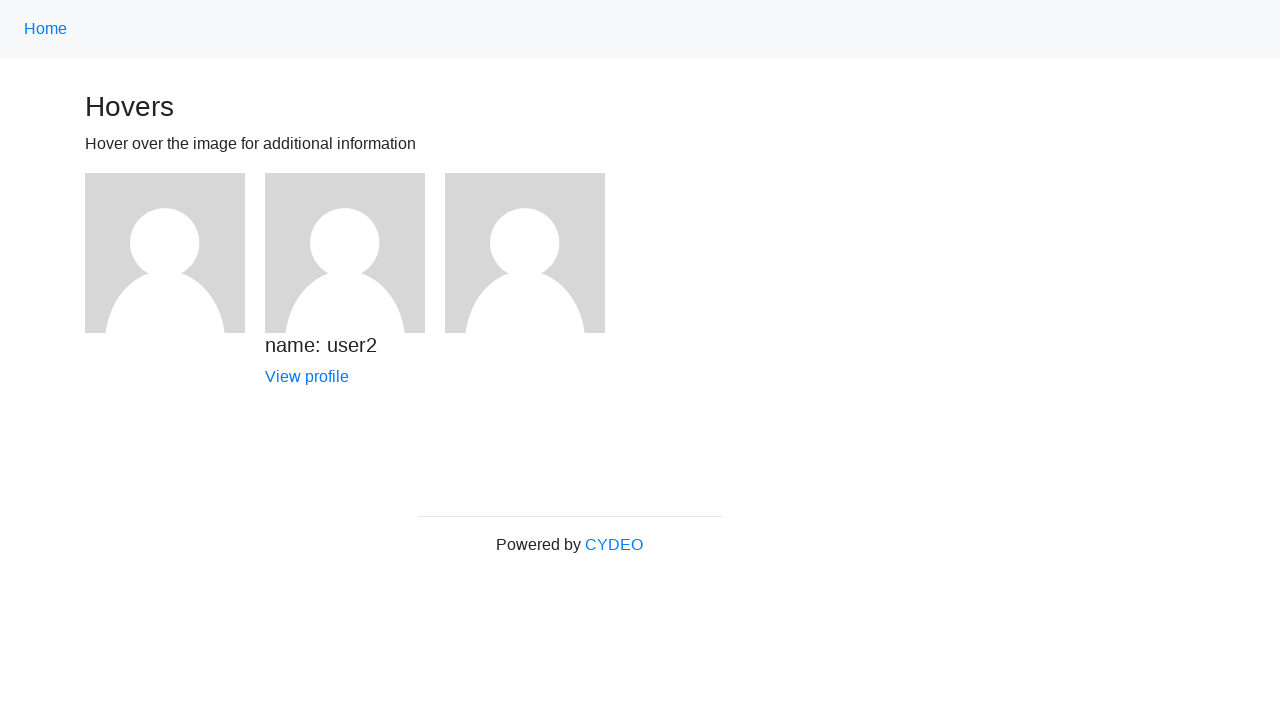

Verified user2 text is visible after hovering on second image
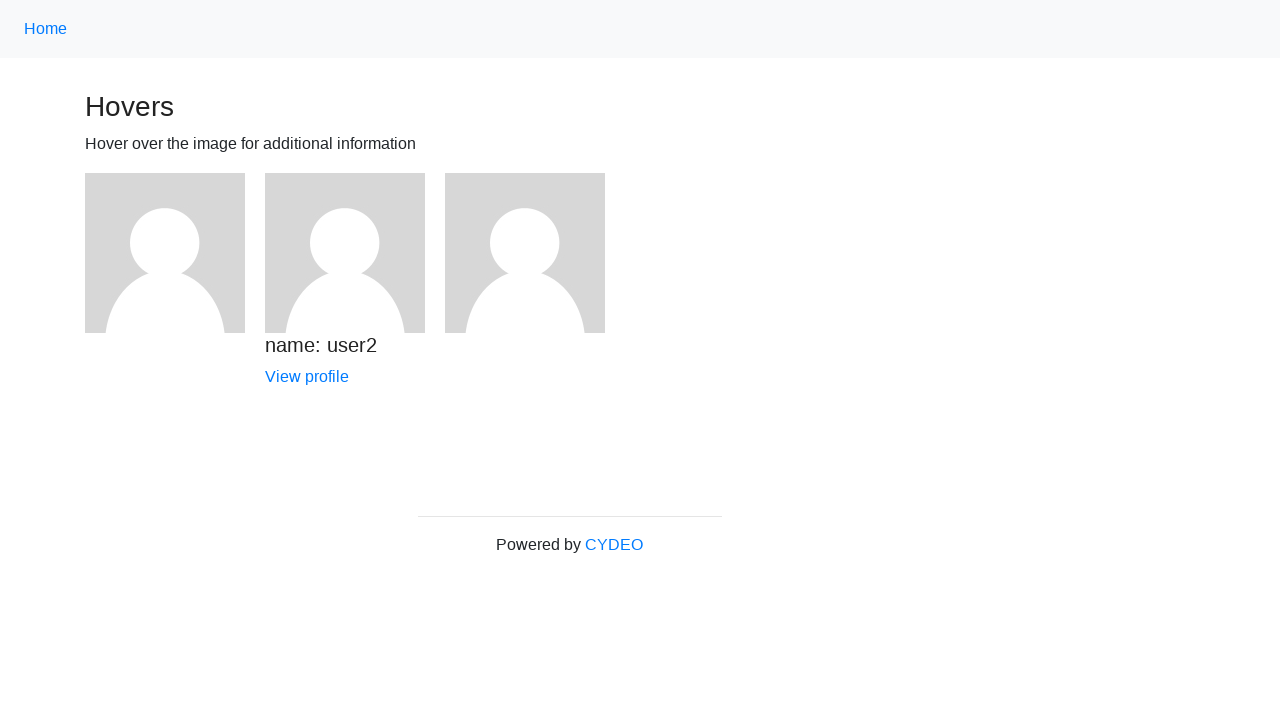

Hovered over third image at (525, 253) on (//img)[3]
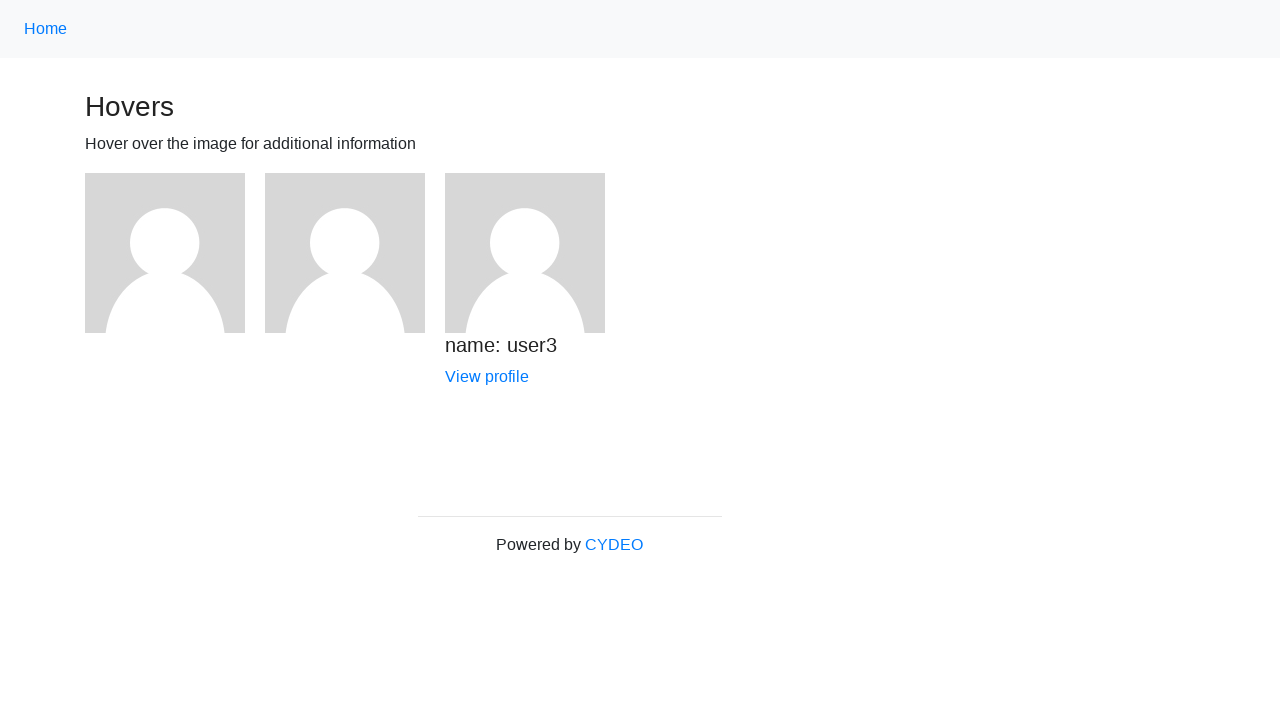

Verified user3 text is visible after hovering on third image
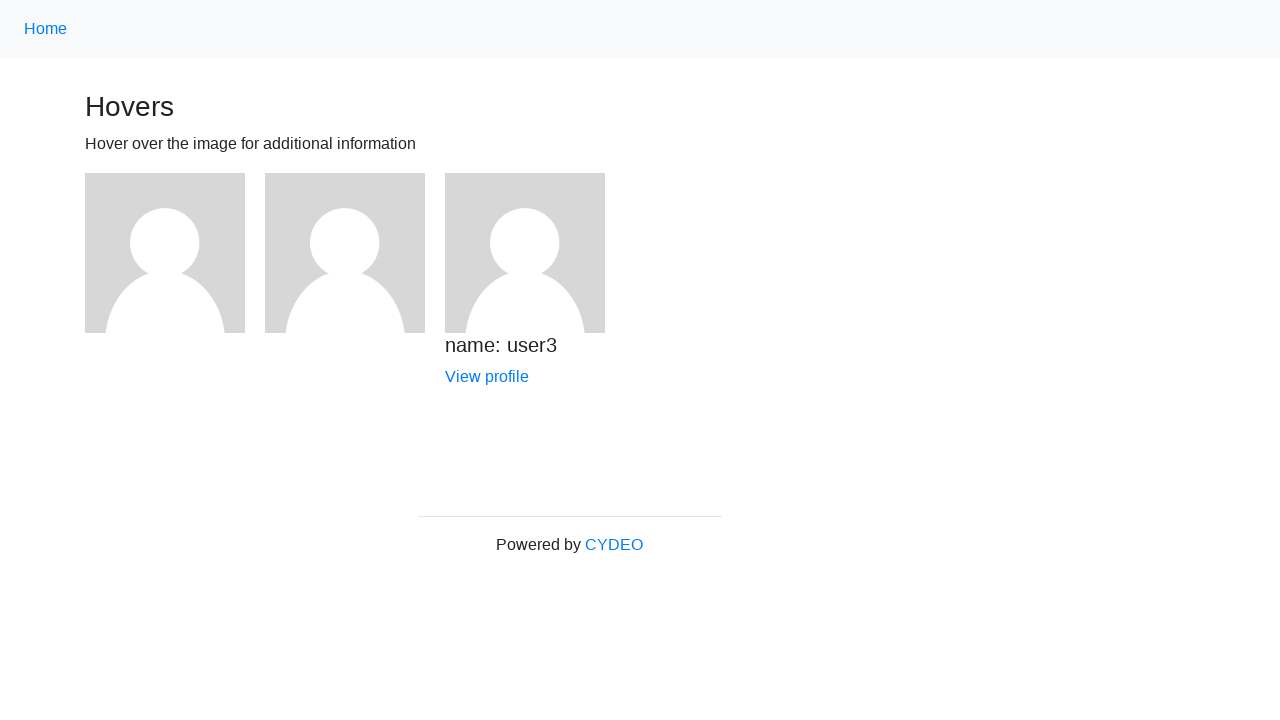

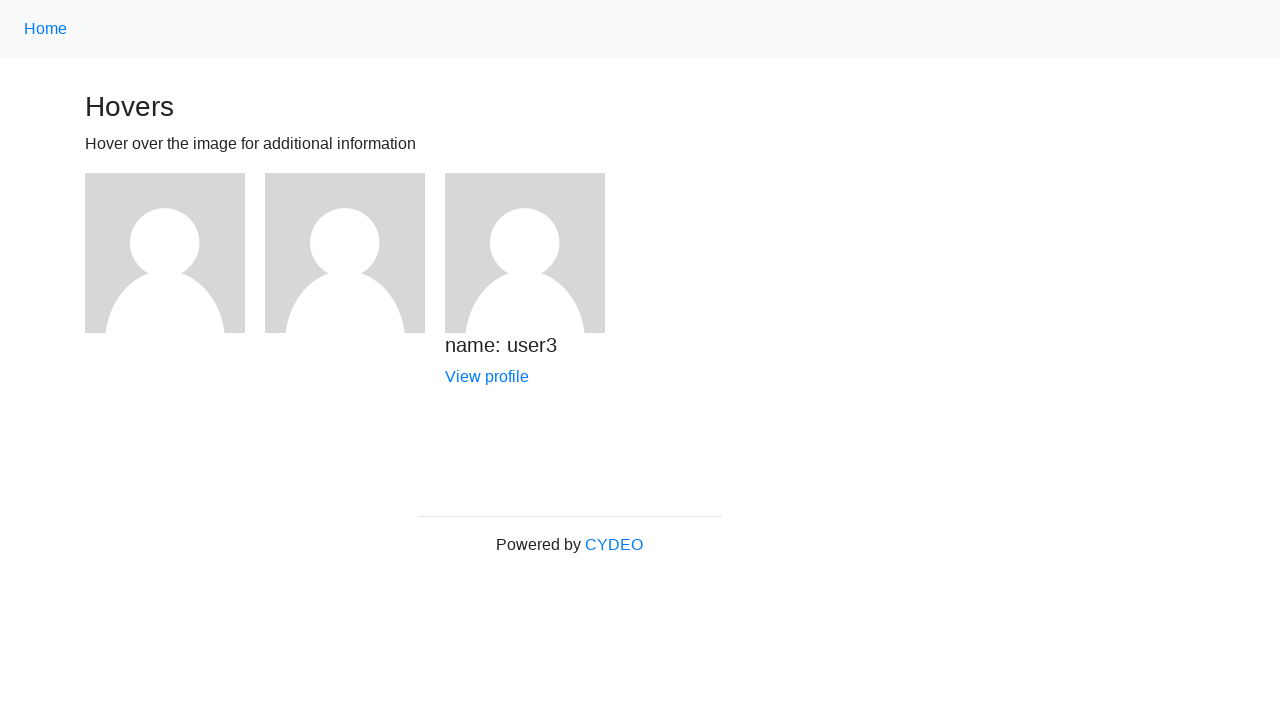